Tests XPath AND/OR operators by filling login form fields

Starting URL: https://the-internet.herokuapp.com/login

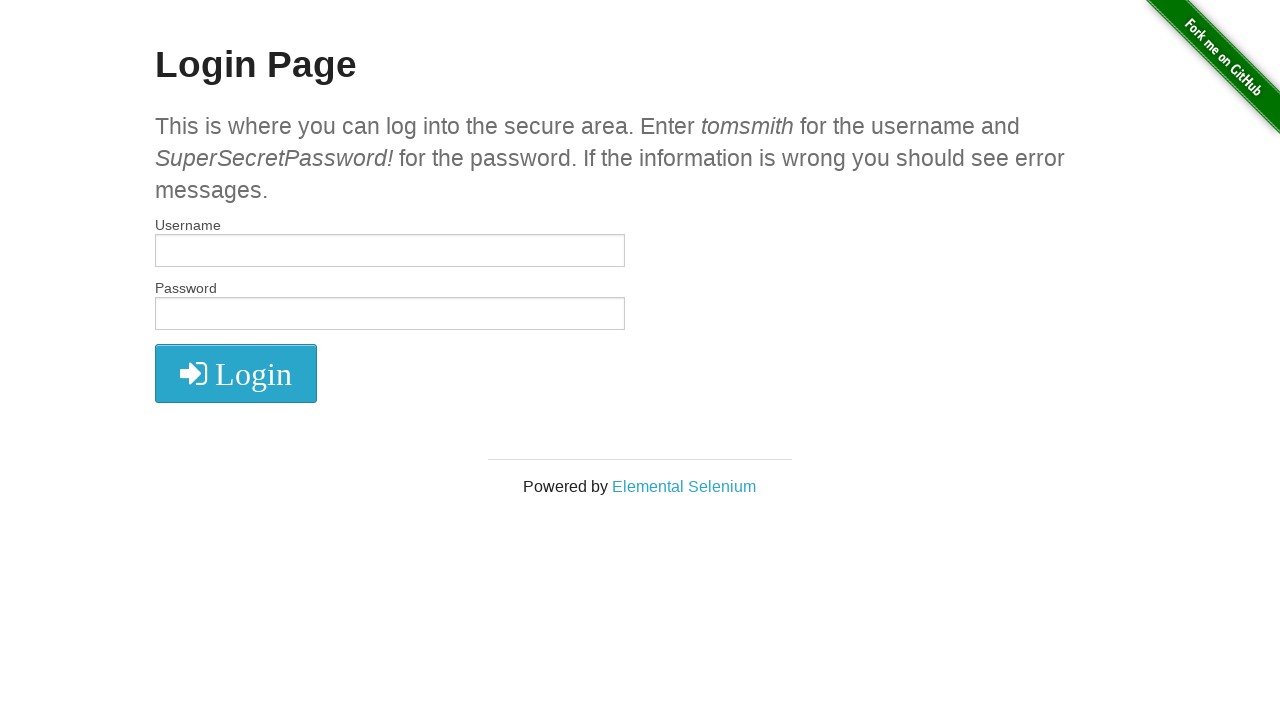

Filled username field with 'faisal@demo.co.in' using XPath OR operator on //input[@id='username' or @name='username']
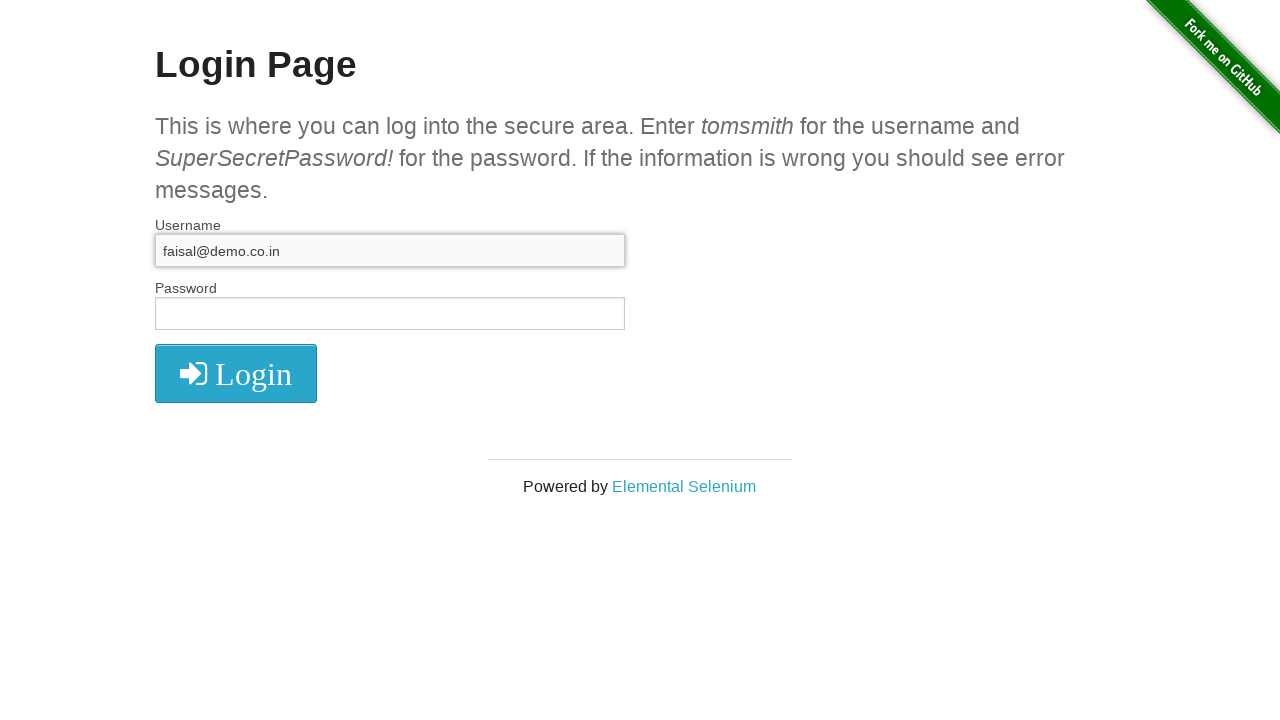

Filled password field with 'Password123' using XPath AND operator on //input[@id='password' and @name='password']
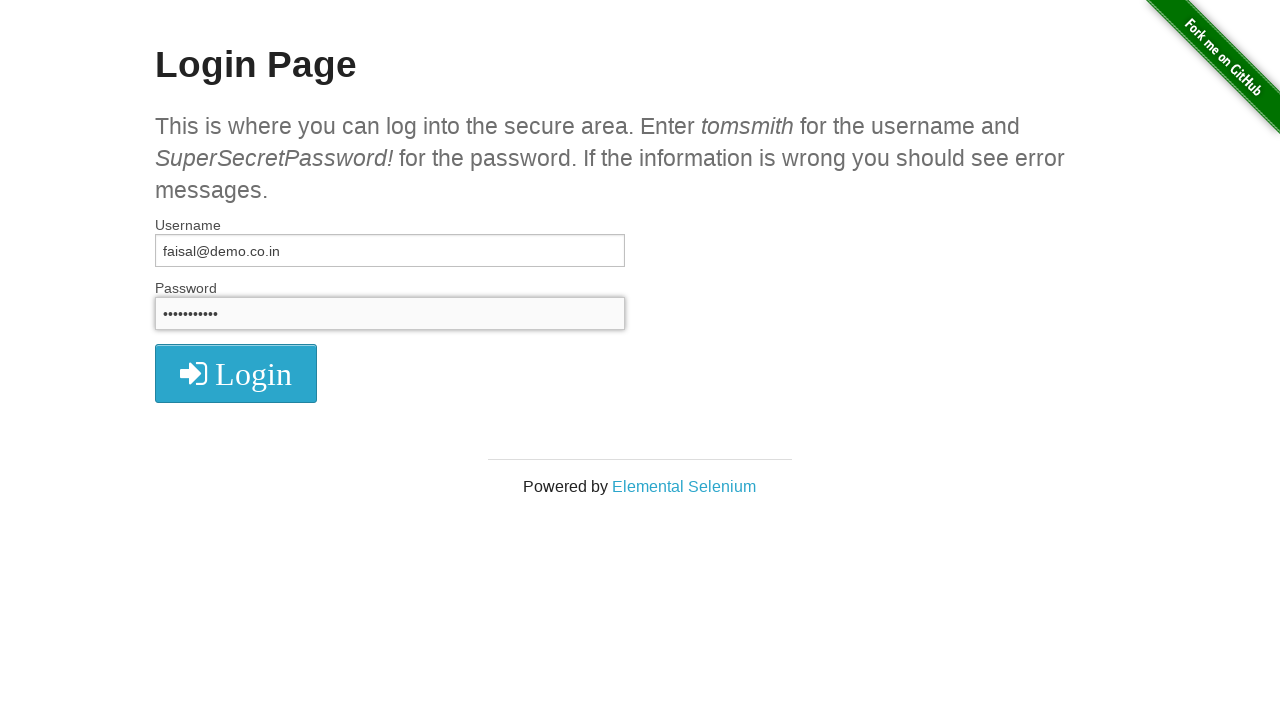

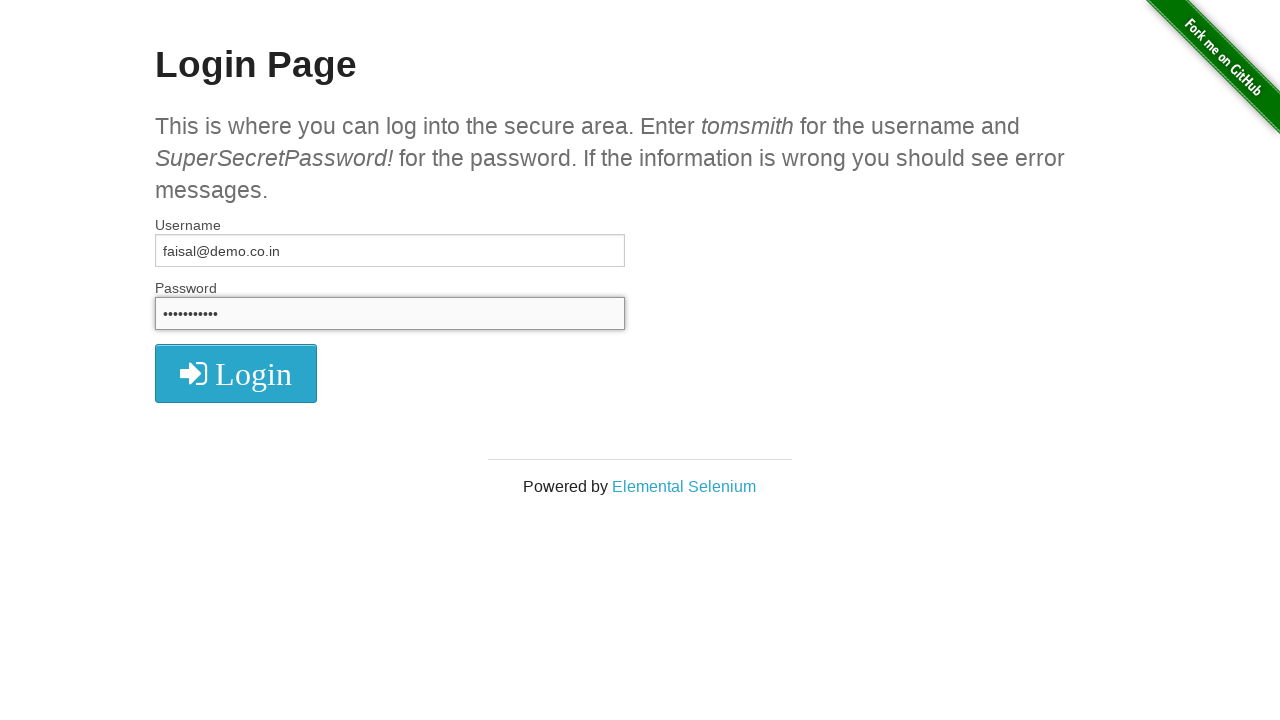